Searches for a land location on the Jordan Department of Lands and Survey map by selecting a search type and entering a land key, then waits for results to load

Starting URL: https://maps.dls.gov.jo/dlsweb/index.html

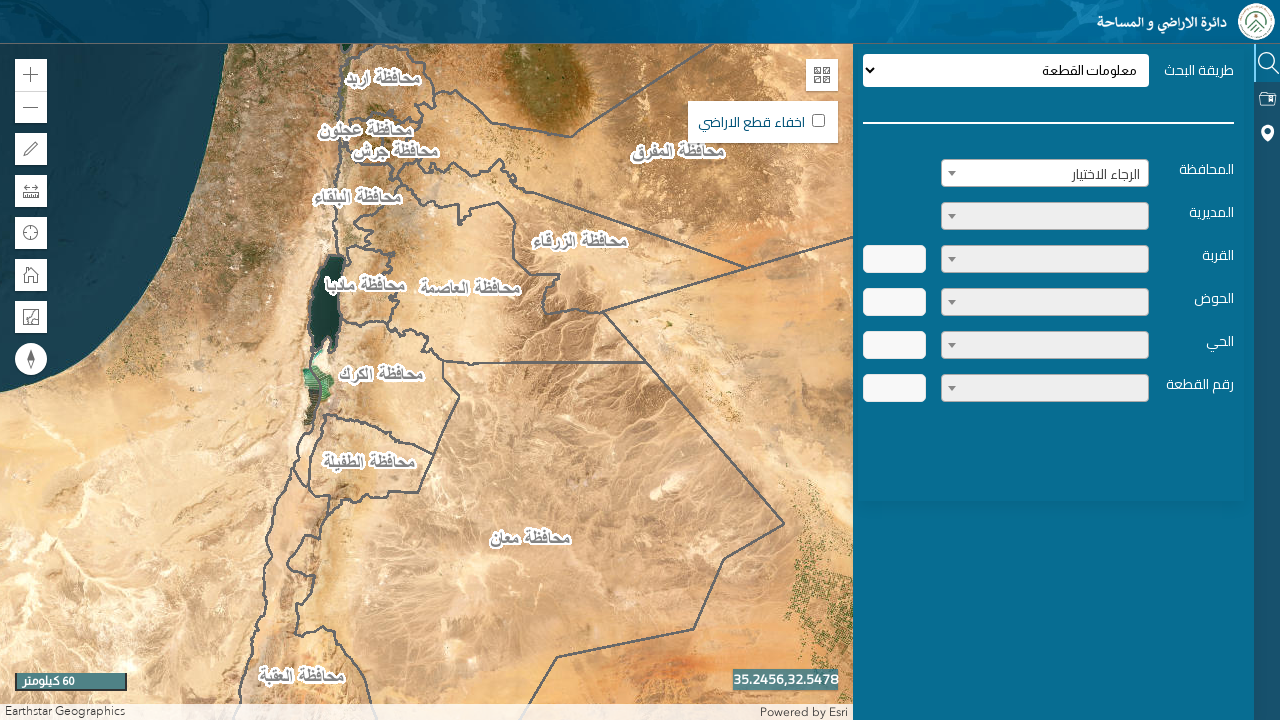

Selected 'search_dlskey' from search type dropdown on #form-search-select
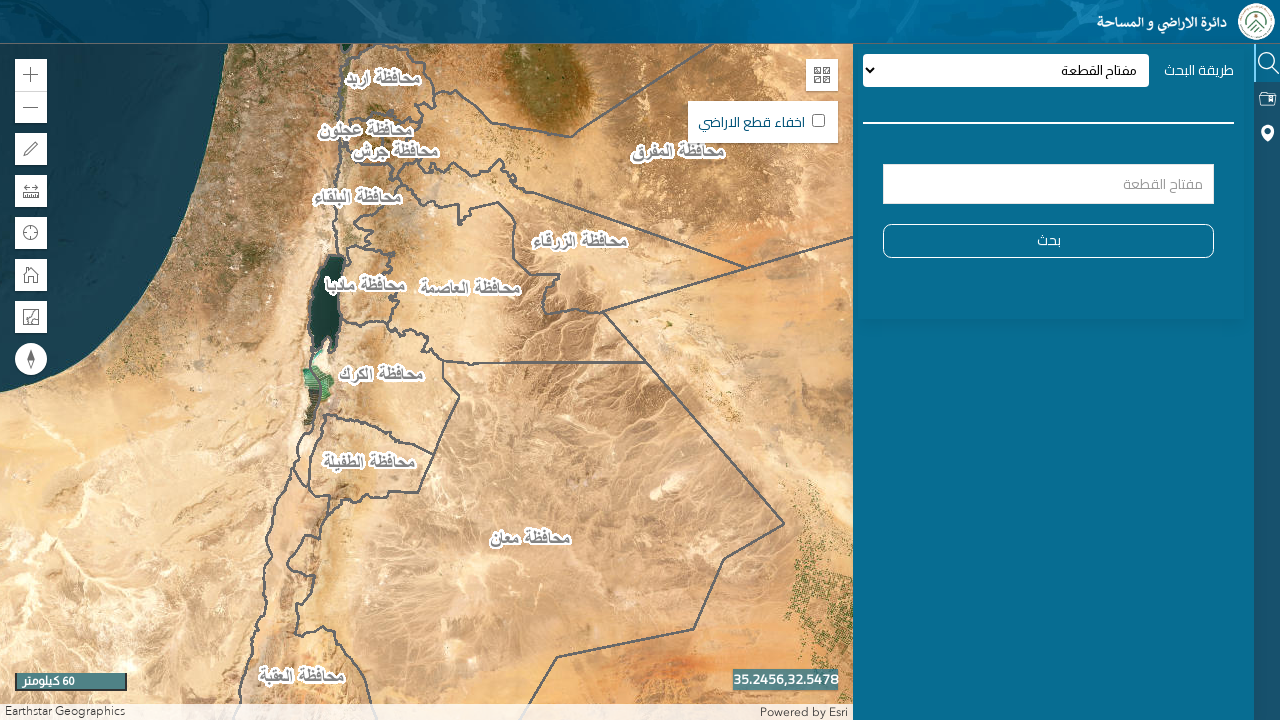

Entered land key '12345678' in search field on #txt_dlskey_search
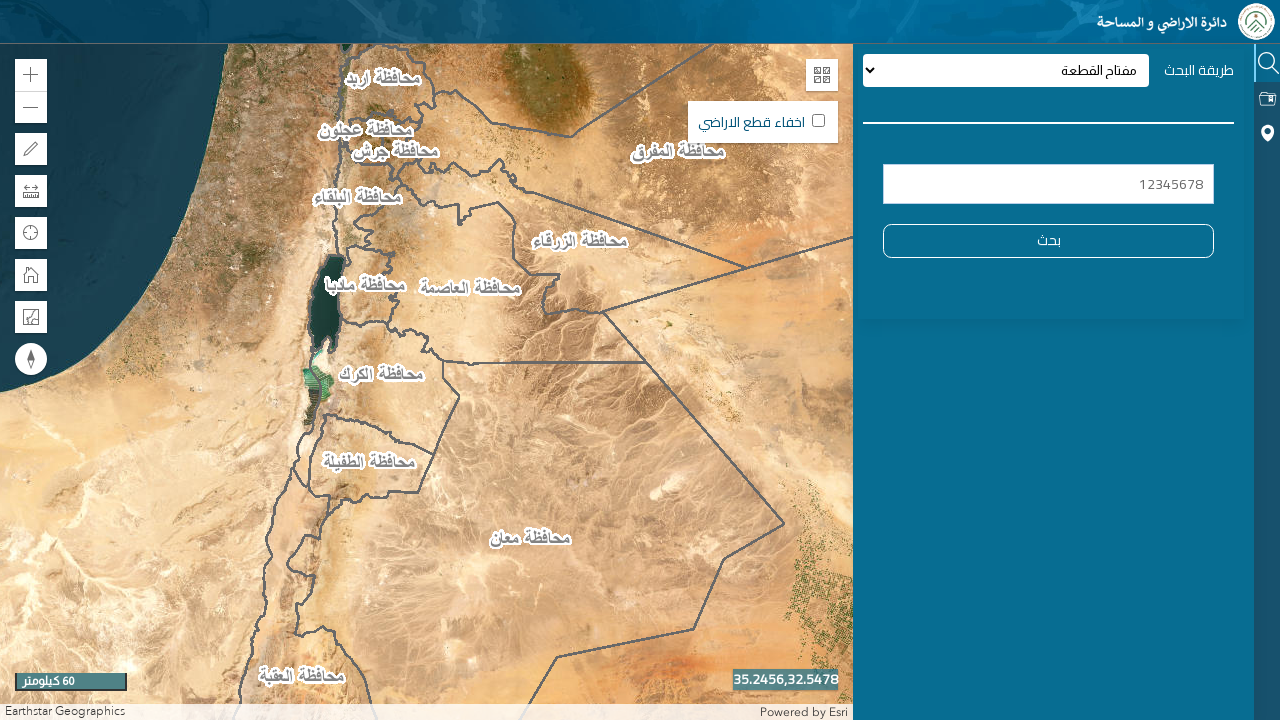

Clicked search button to search for land location at (1049, 241) on #dlskey_search-button
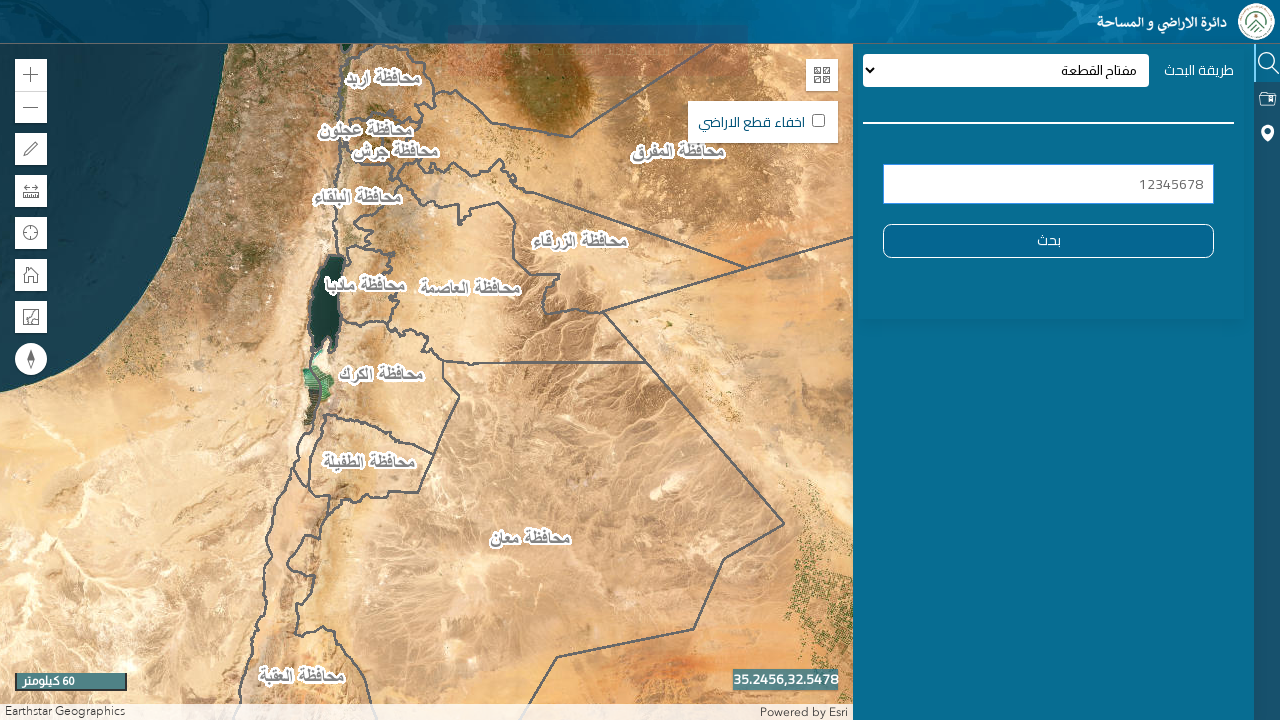

Waited 10 seconds for search results to load
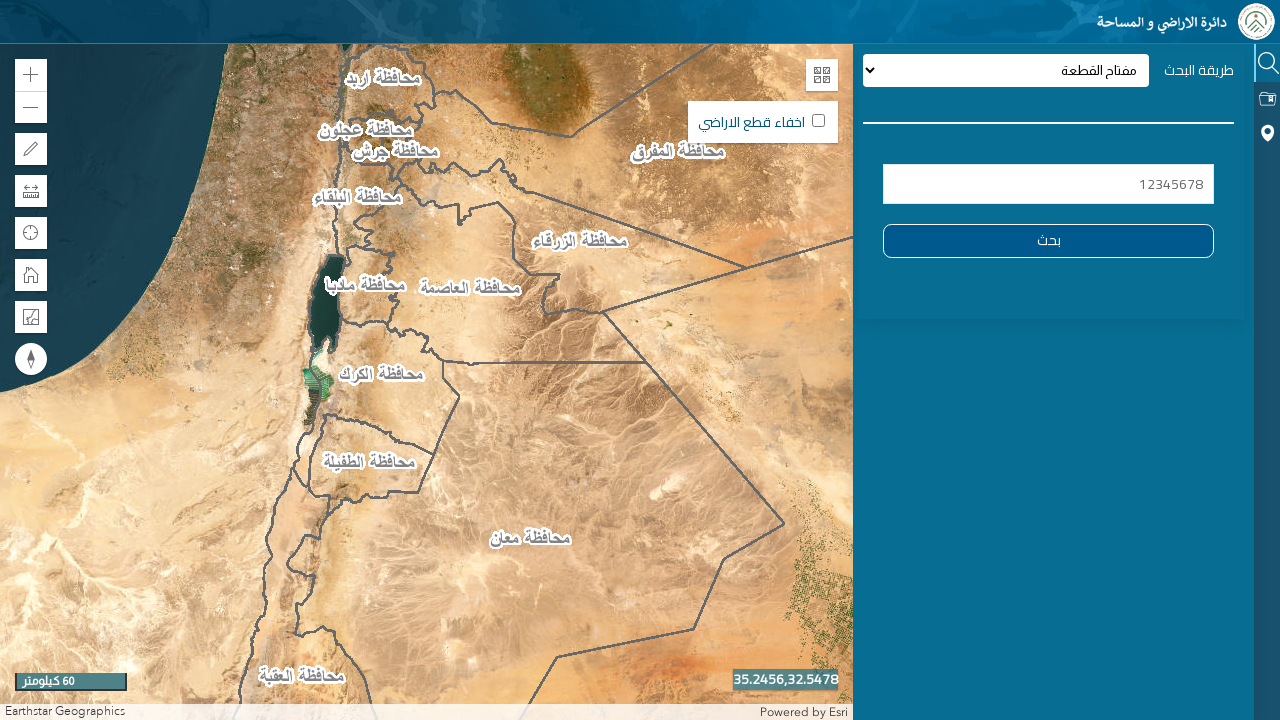

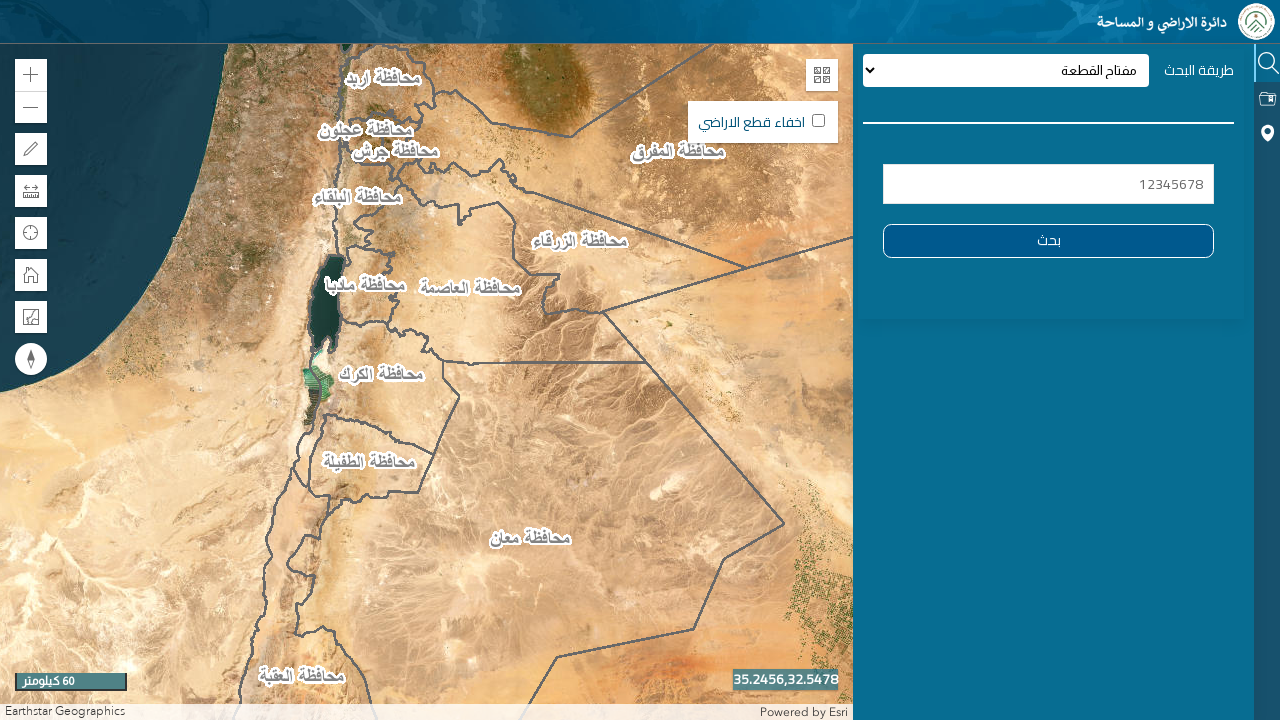